Tests an explicit wait scenario by waiting for a price to reach 100, clicking a book button, reading an input value, calculating a mathematical formula result, and submitting the answer.

Starting URL: https://suninjuly.github.io/explicit_wait2.html

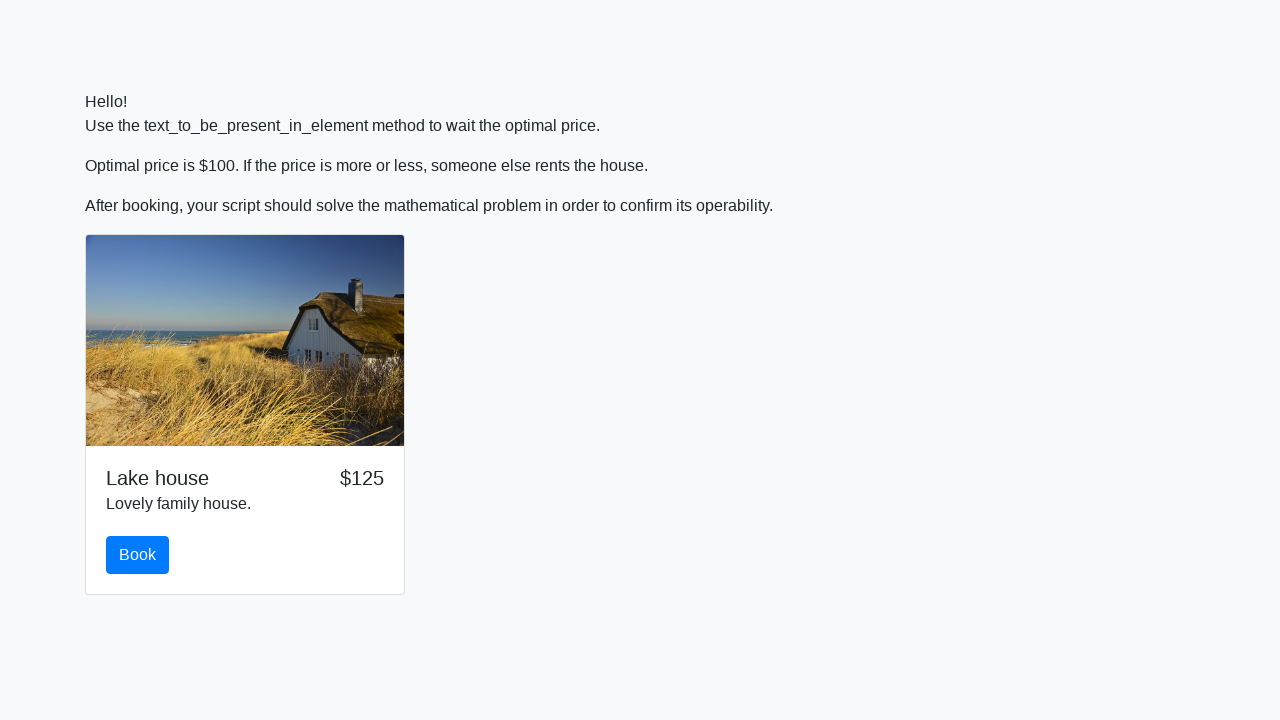

Waited for price element to reach 100
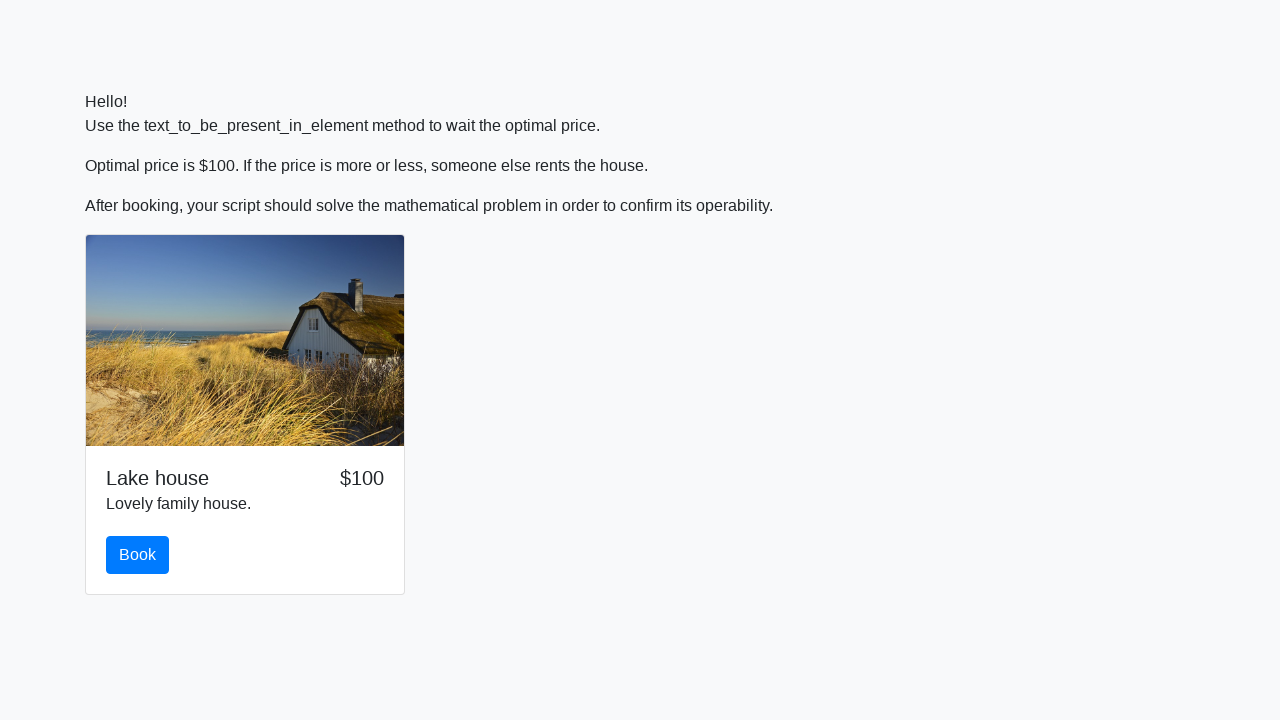

Clicked the book button at (138, 555) on #book
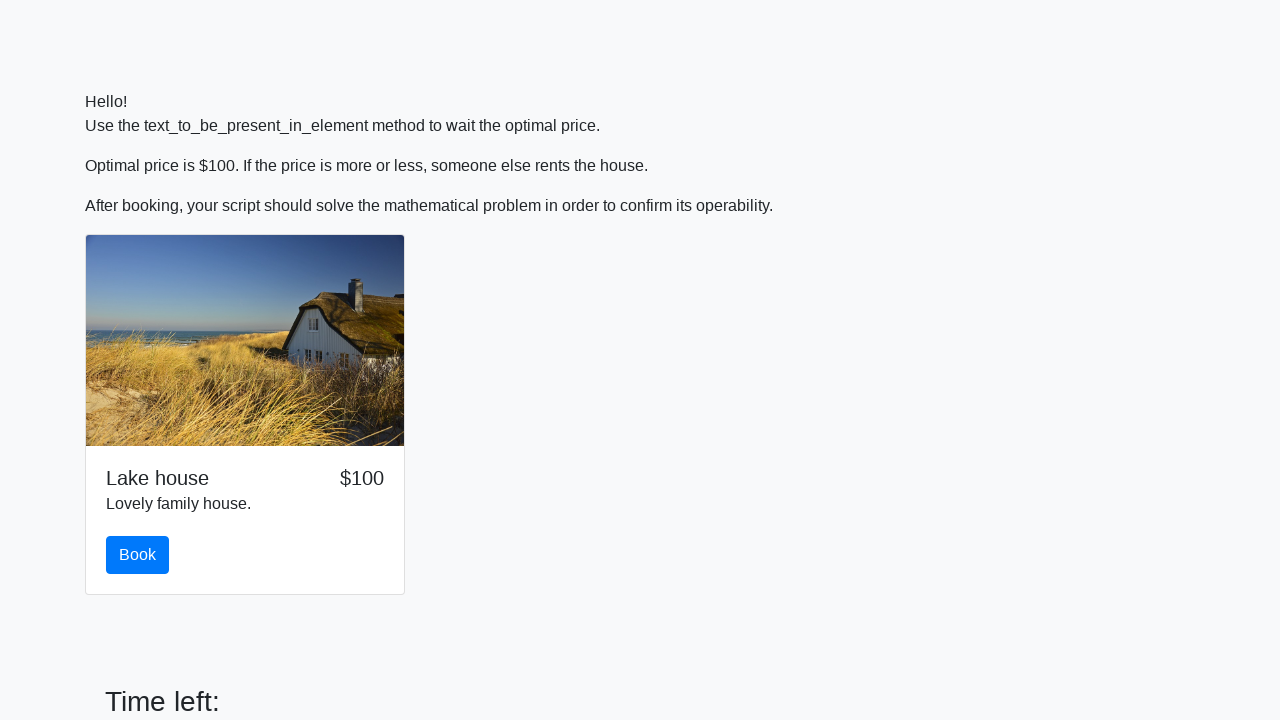

Retrieved x value from input_value element: 267
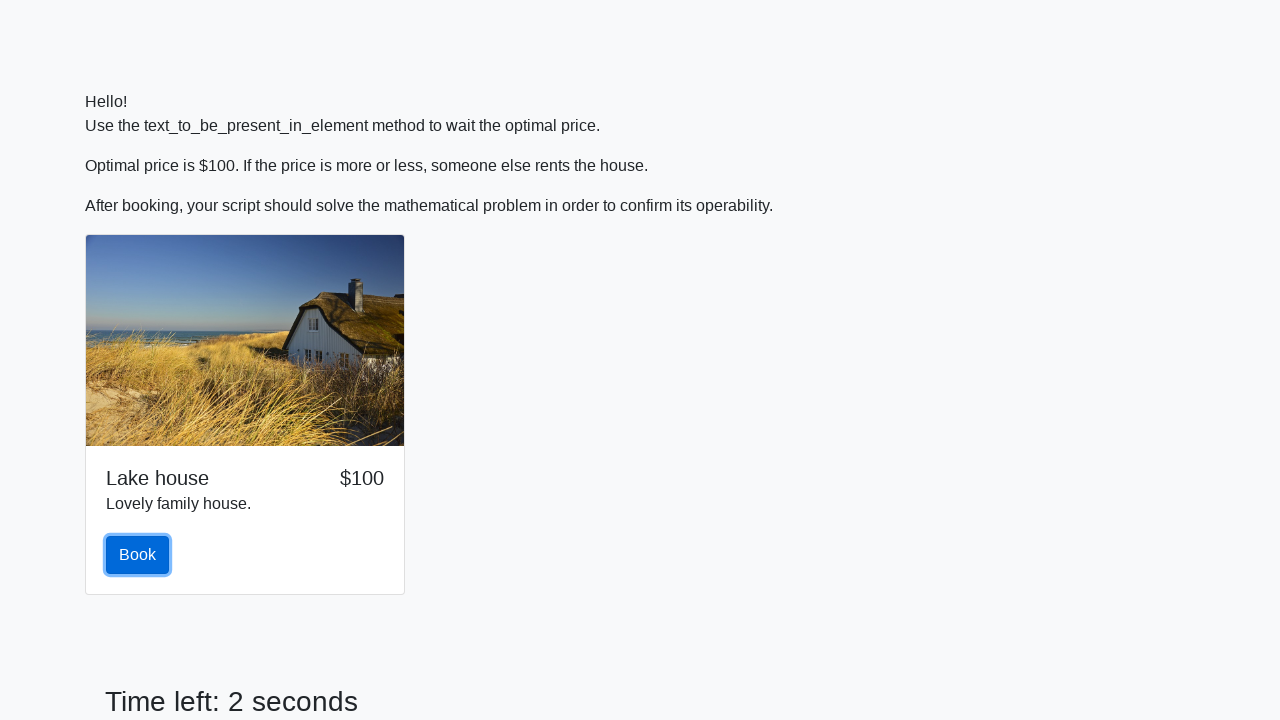

Calculated formula result: -0.8570361609157312
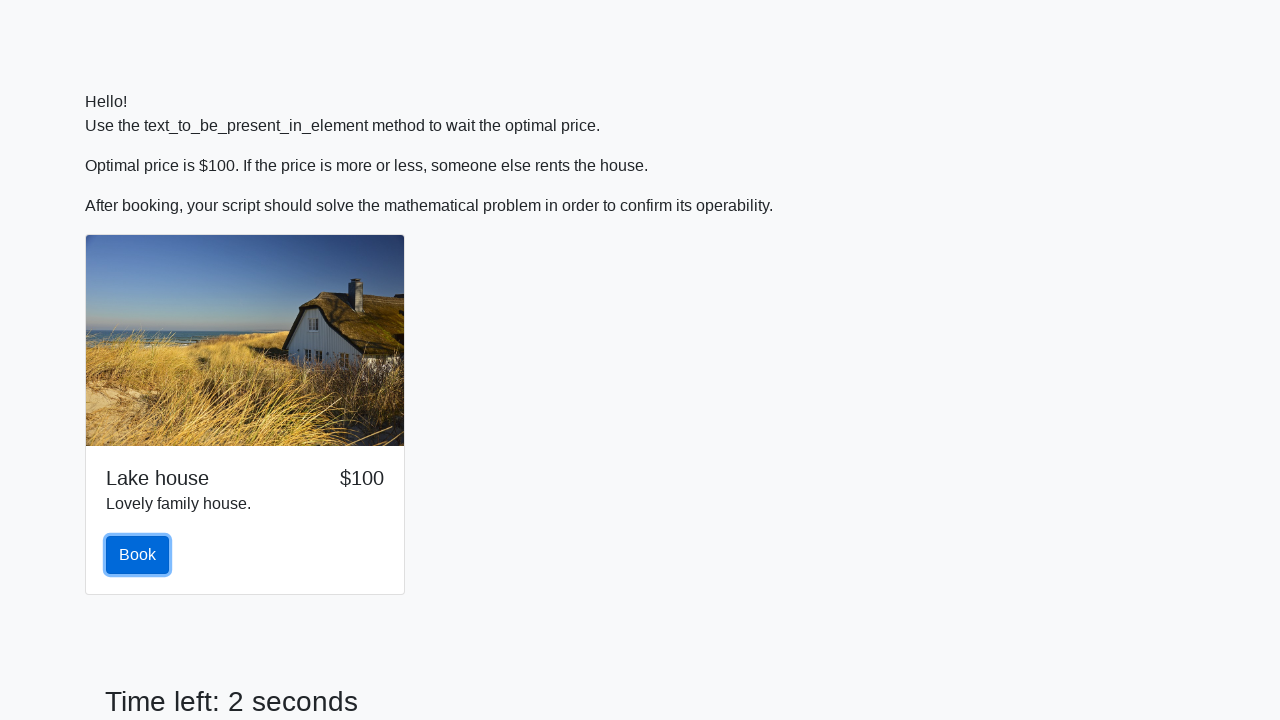

Filled answer field with calculated value: -0.8570361609157312 on #answer
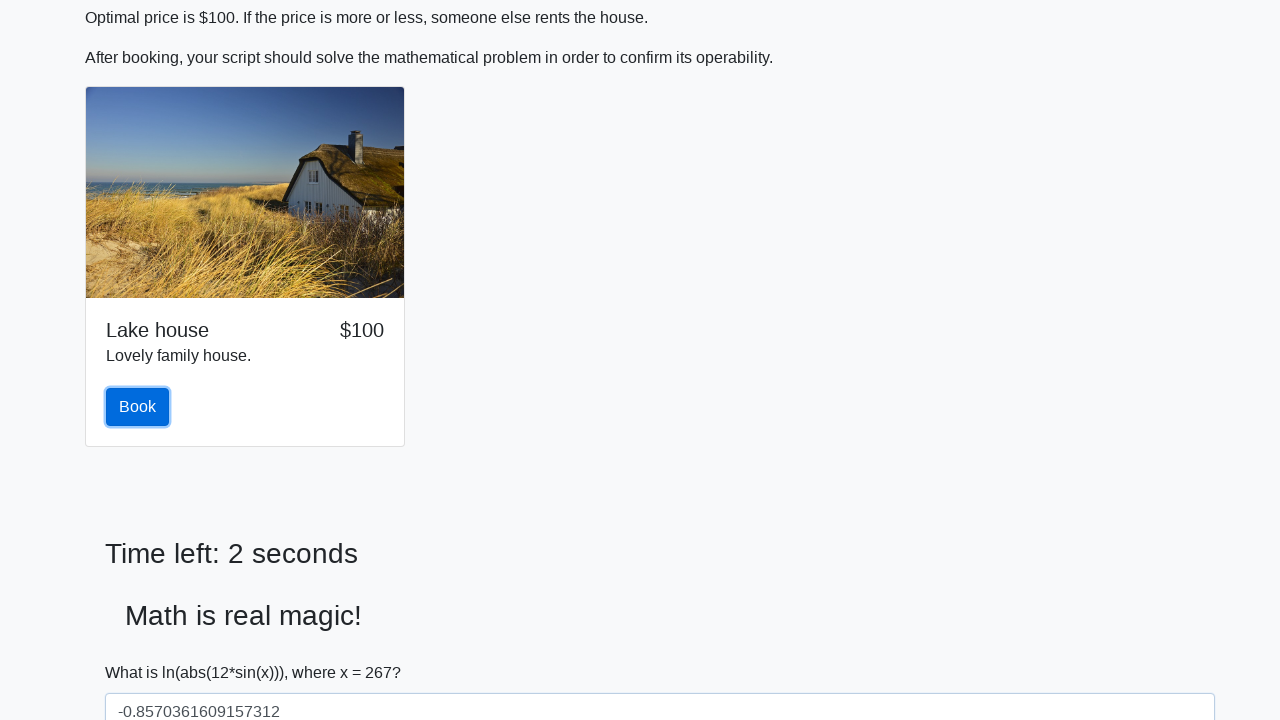

Clicked the solve button to submit answer at (143, 651) on #solve
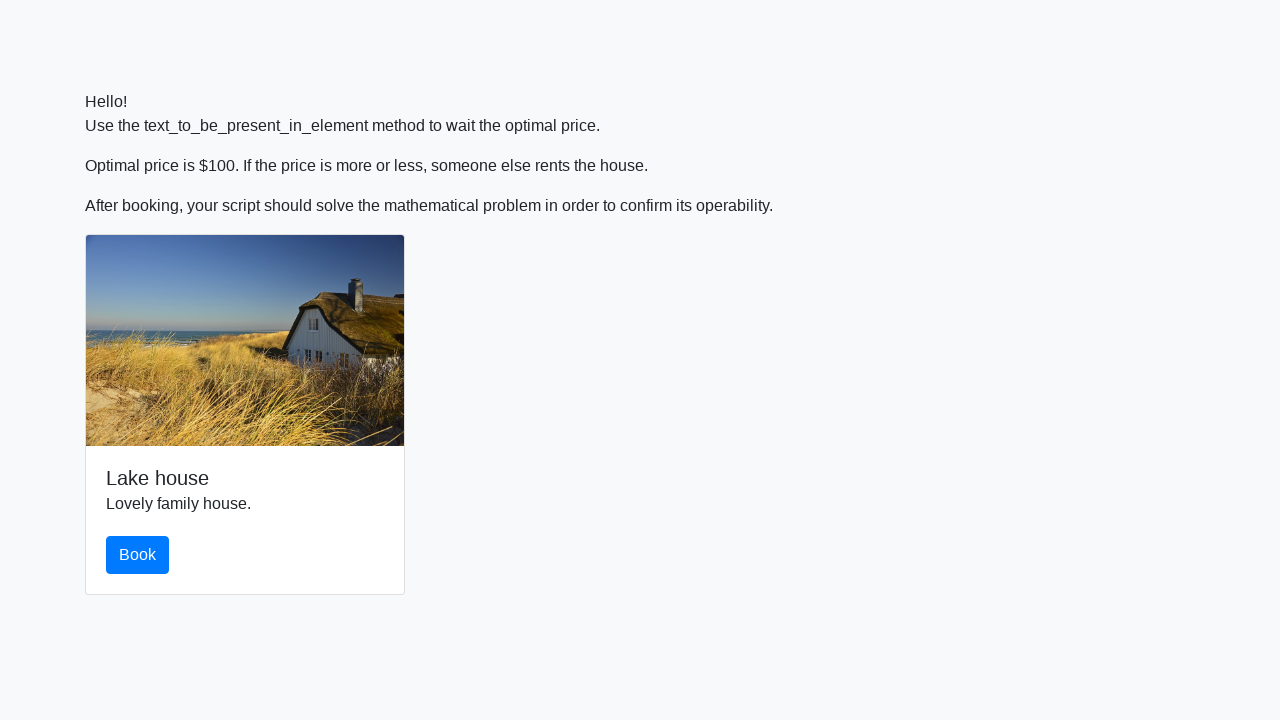

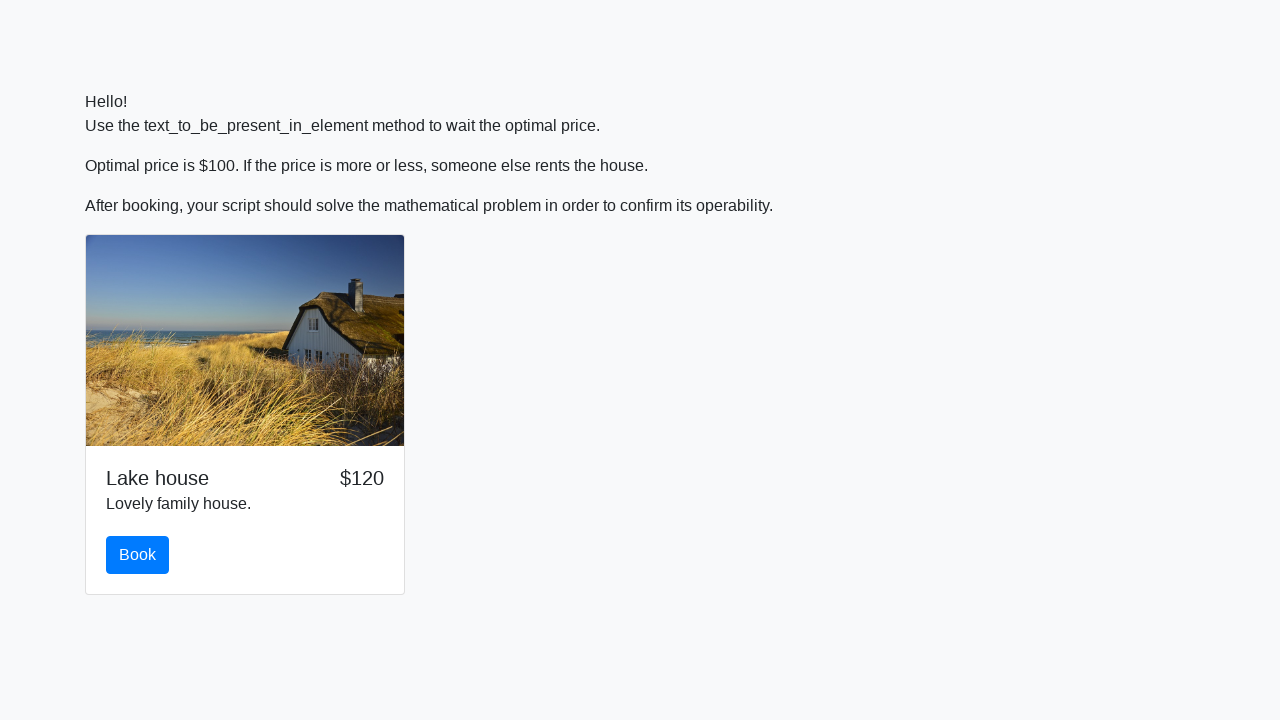